Navigates to the Cart page and verifies it opens correctly

Starting URL: https://www.demoblaze.com/

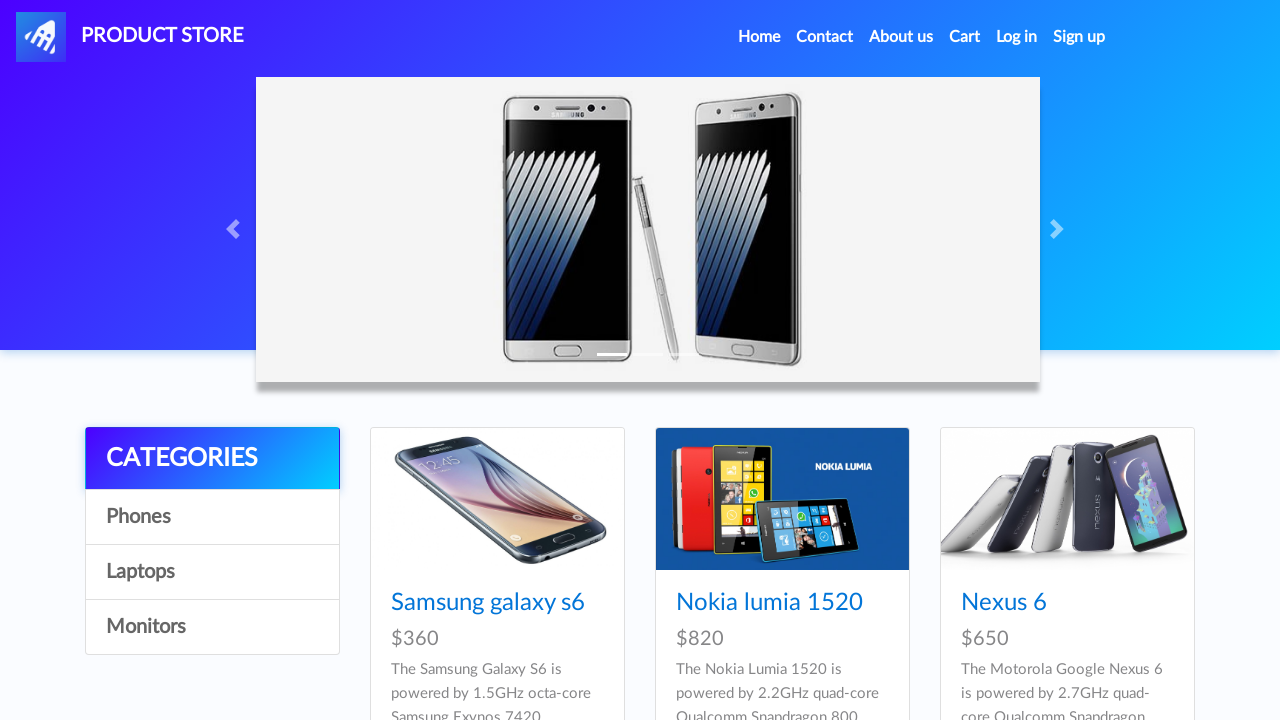

Clicked on Cart link in navigation at (965, 37) on #cartur
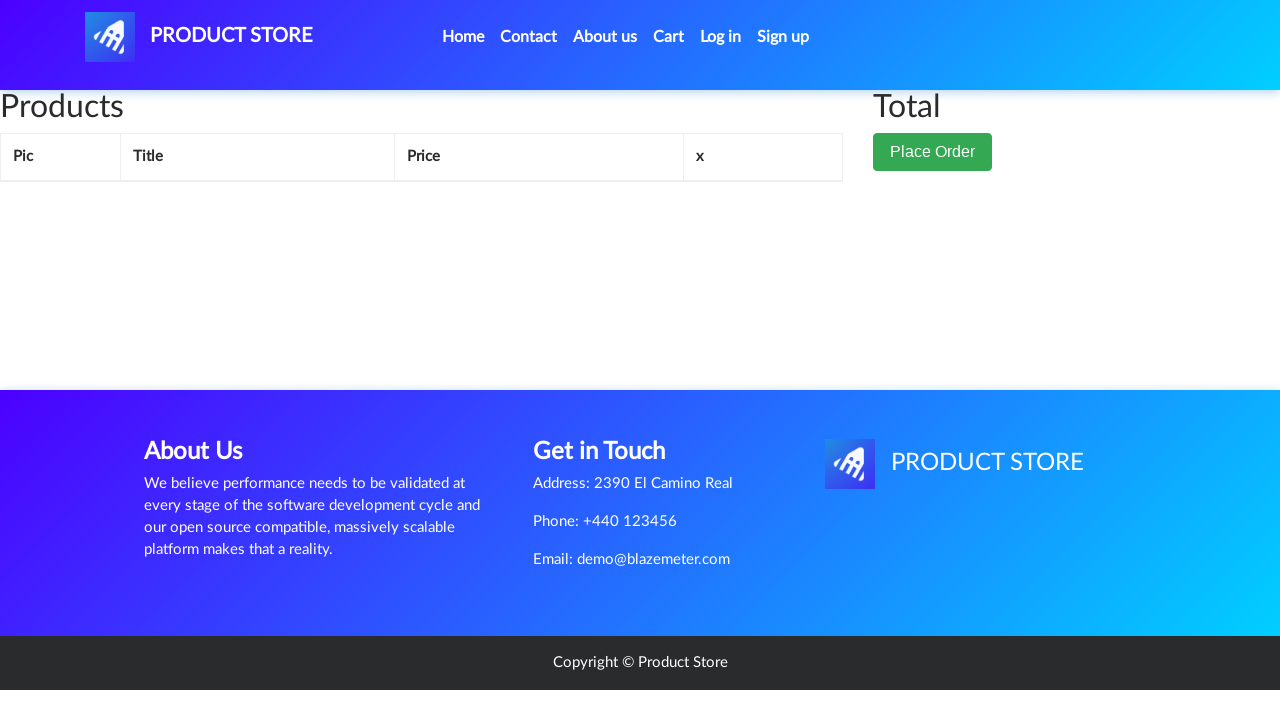

Cart page URL loaded successfully
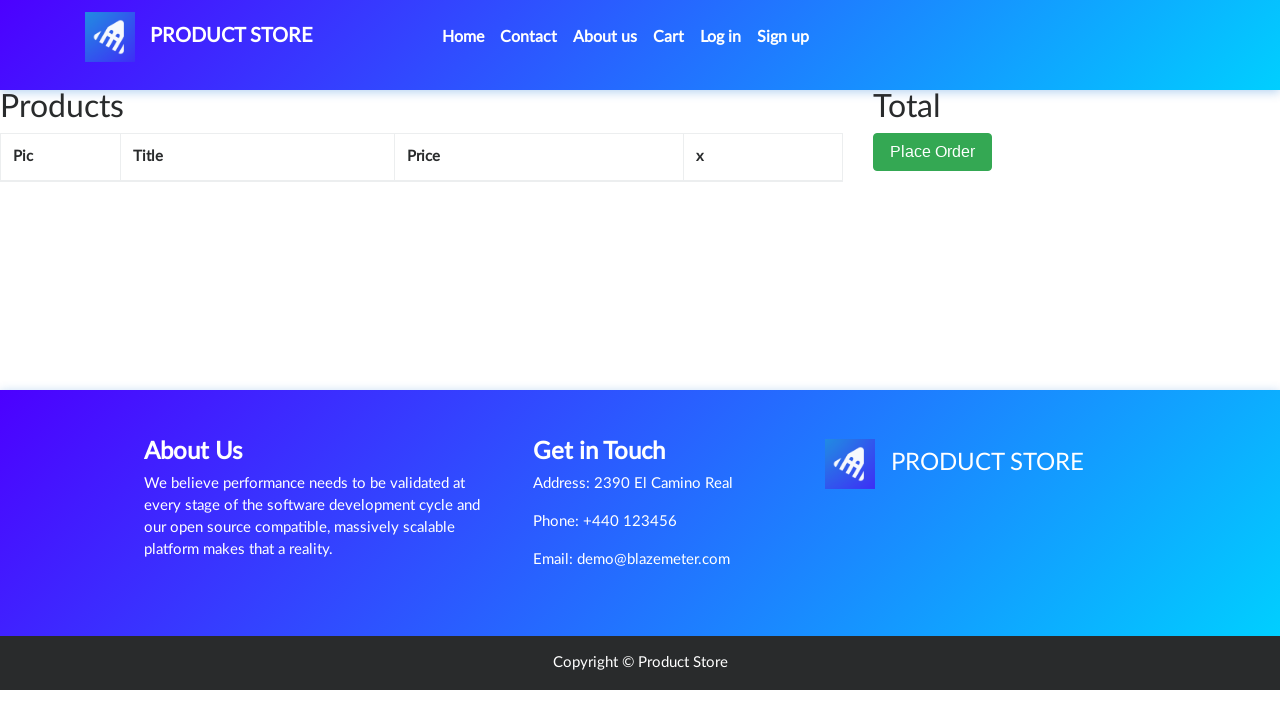

Cart page wrapper element is visible - Cart page opened correctly
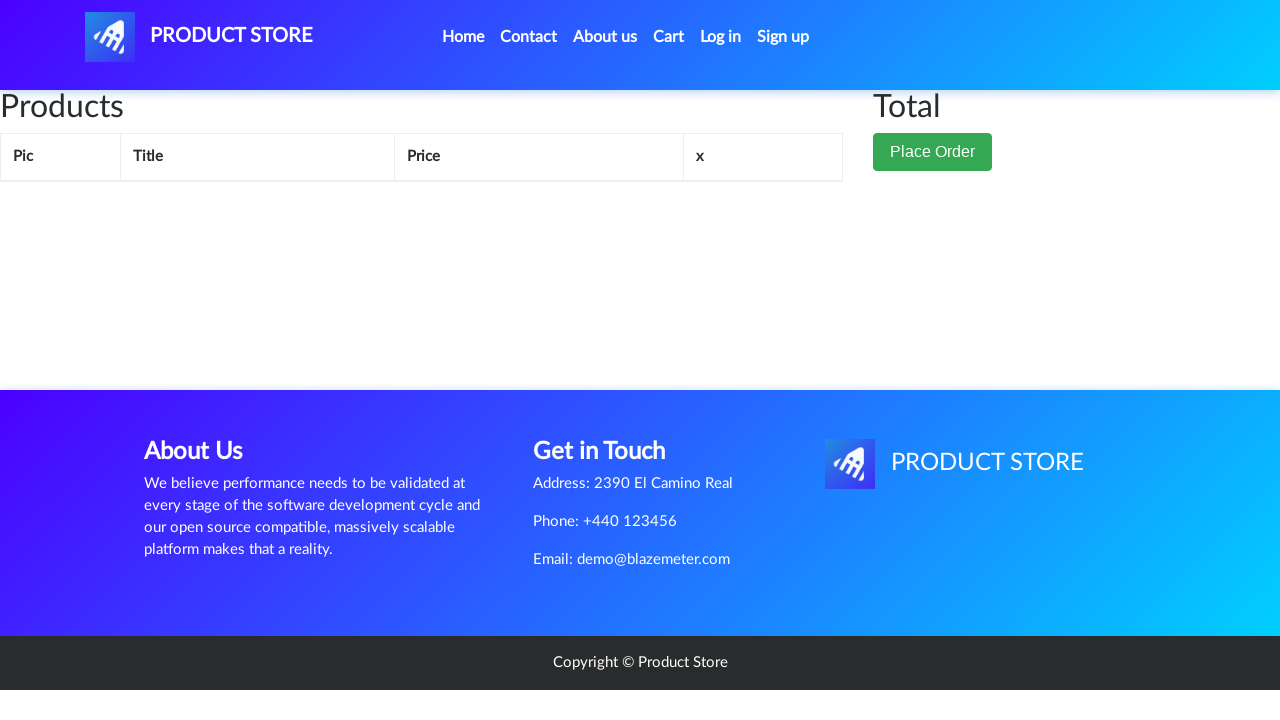

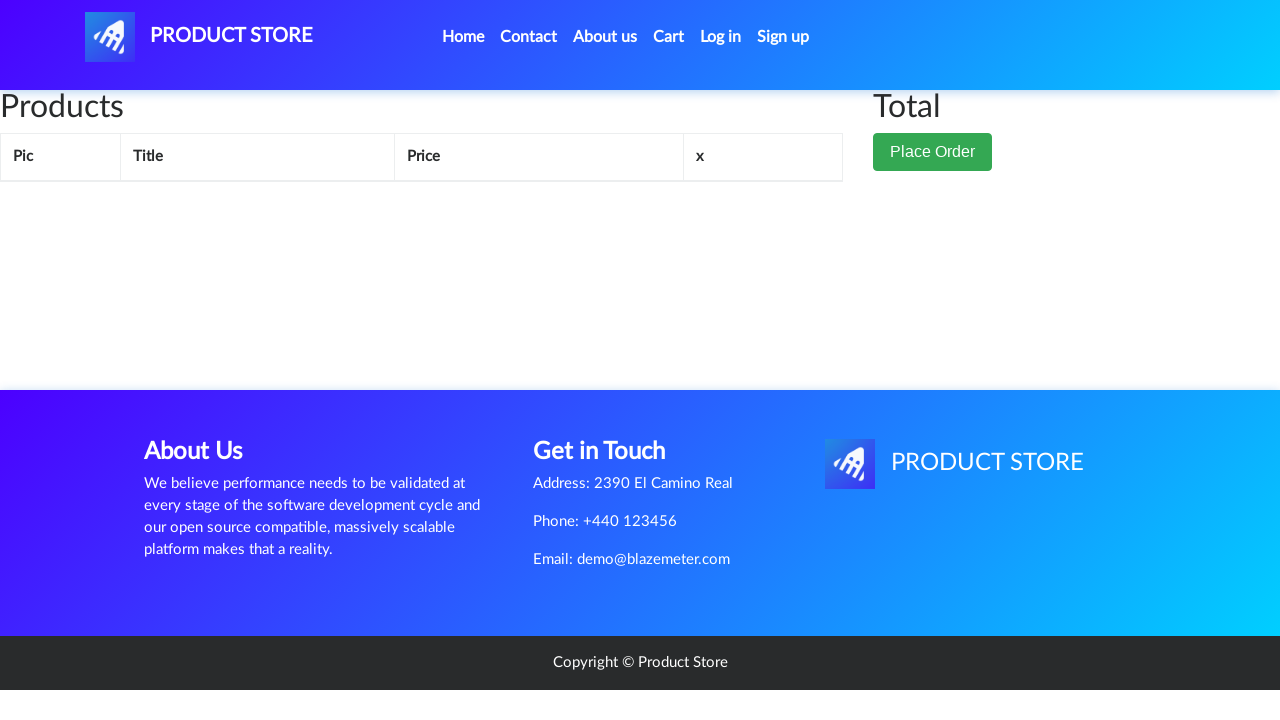